Tests drag and drop functionality on the jQuery UI droppable demo page by dragging a draggable element onto a droppable target within an iframe

Starting URL: https://jqueryui.com/droppable/

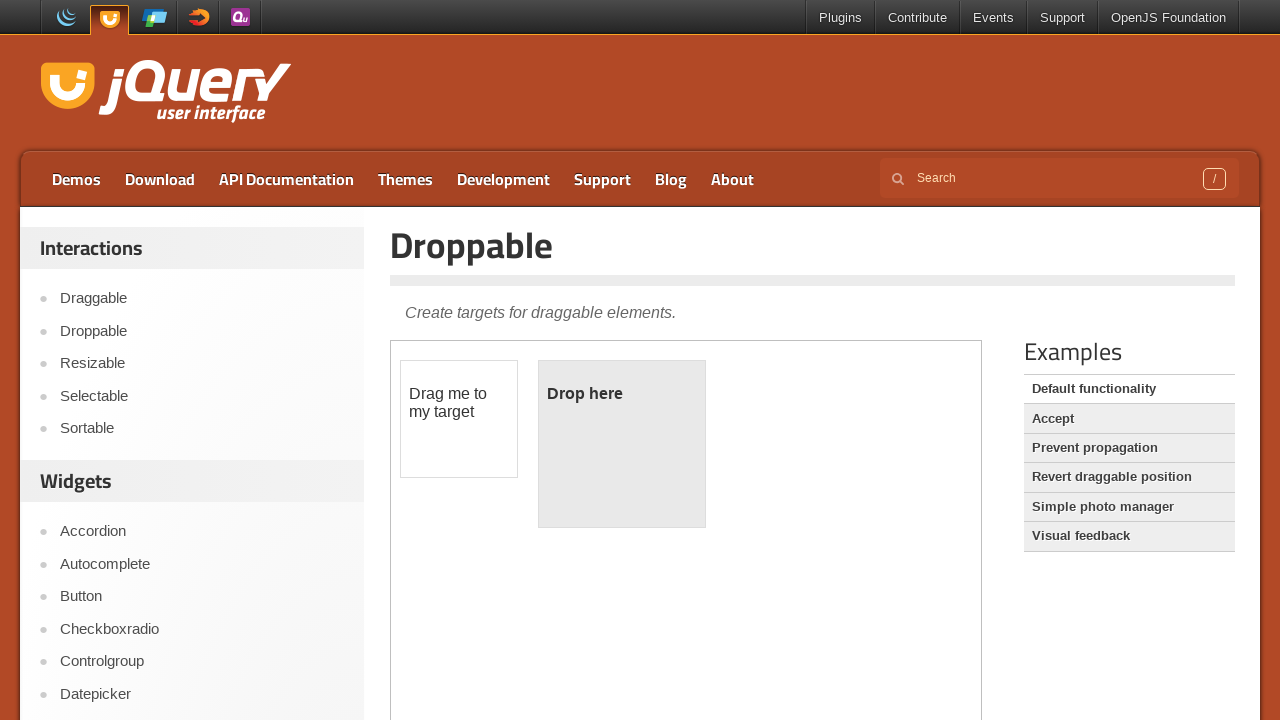

Located the demo iframe on the jQuery UI droppable page
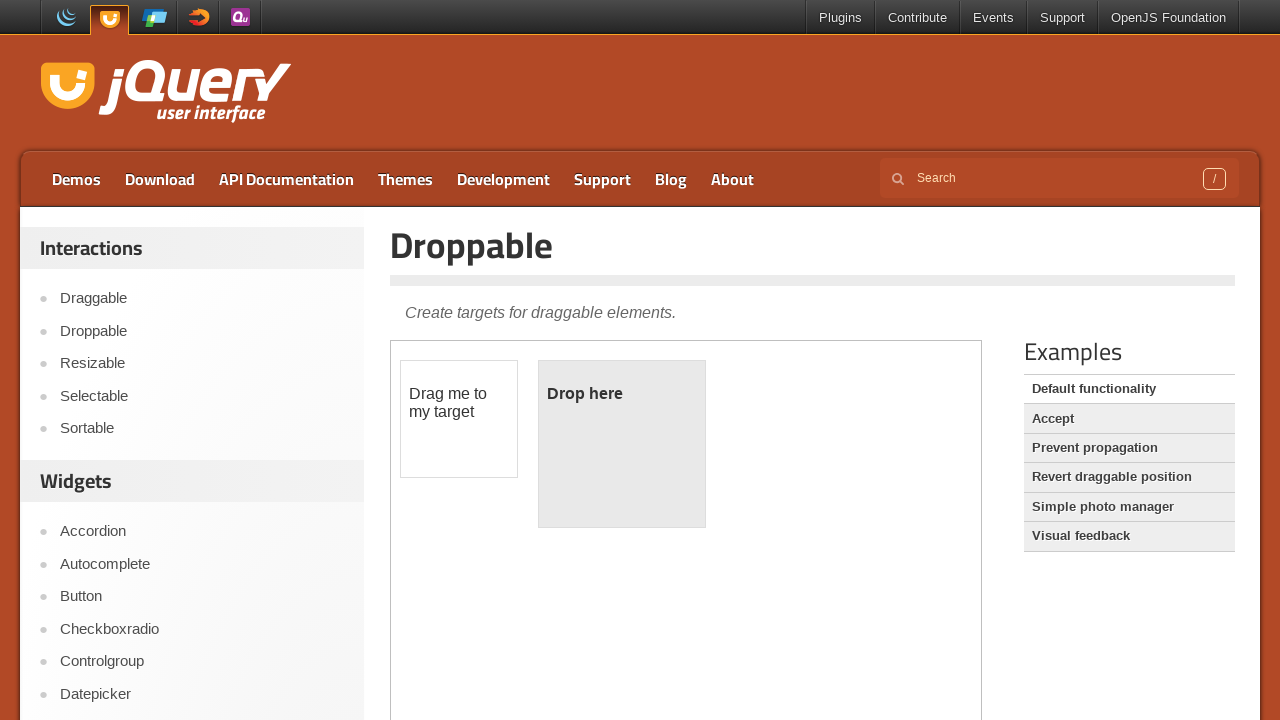

Located the draggable element with id 'draggable'
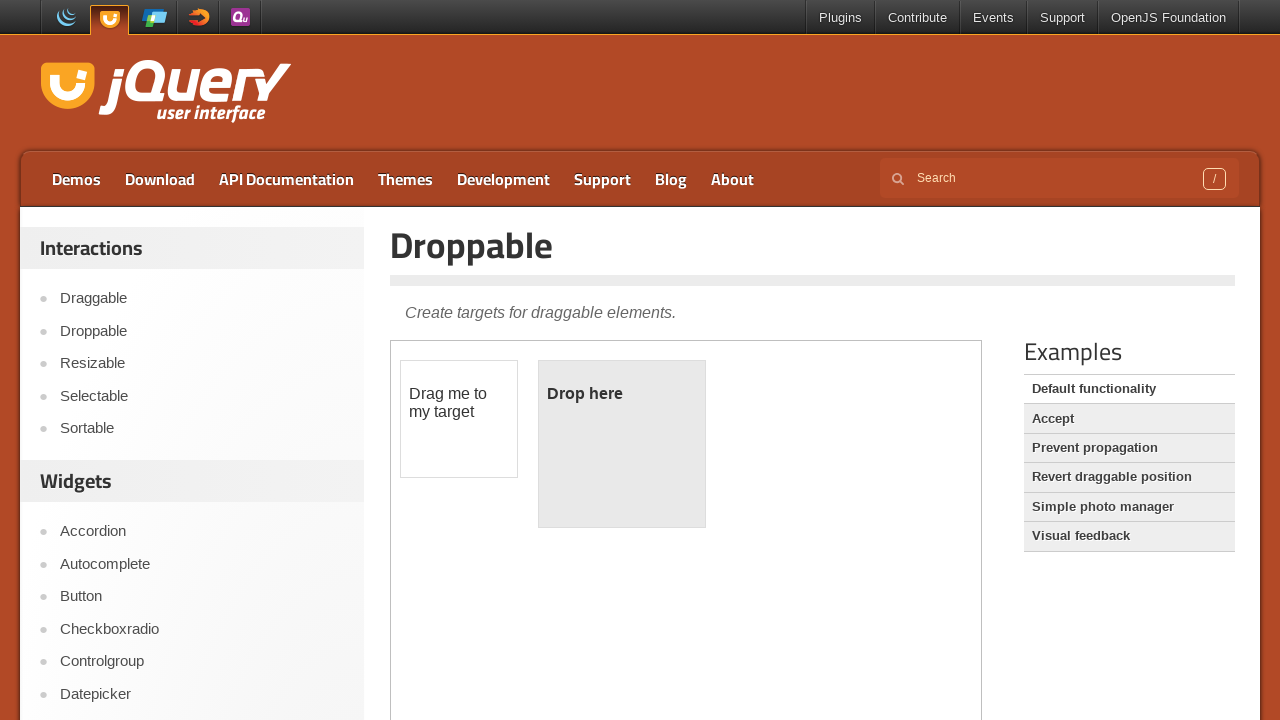

Located the droppable target element with id 'droppable'
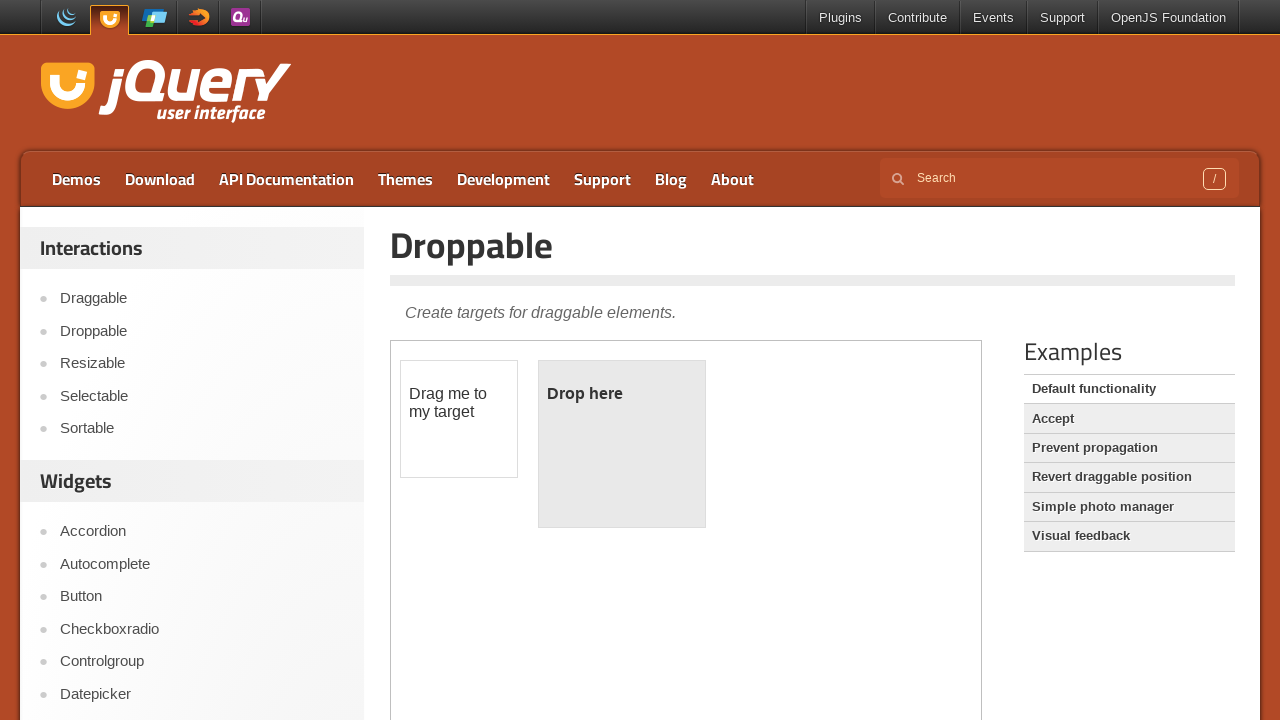

Dragged the draggable element onto the droppable target at (622, 444)
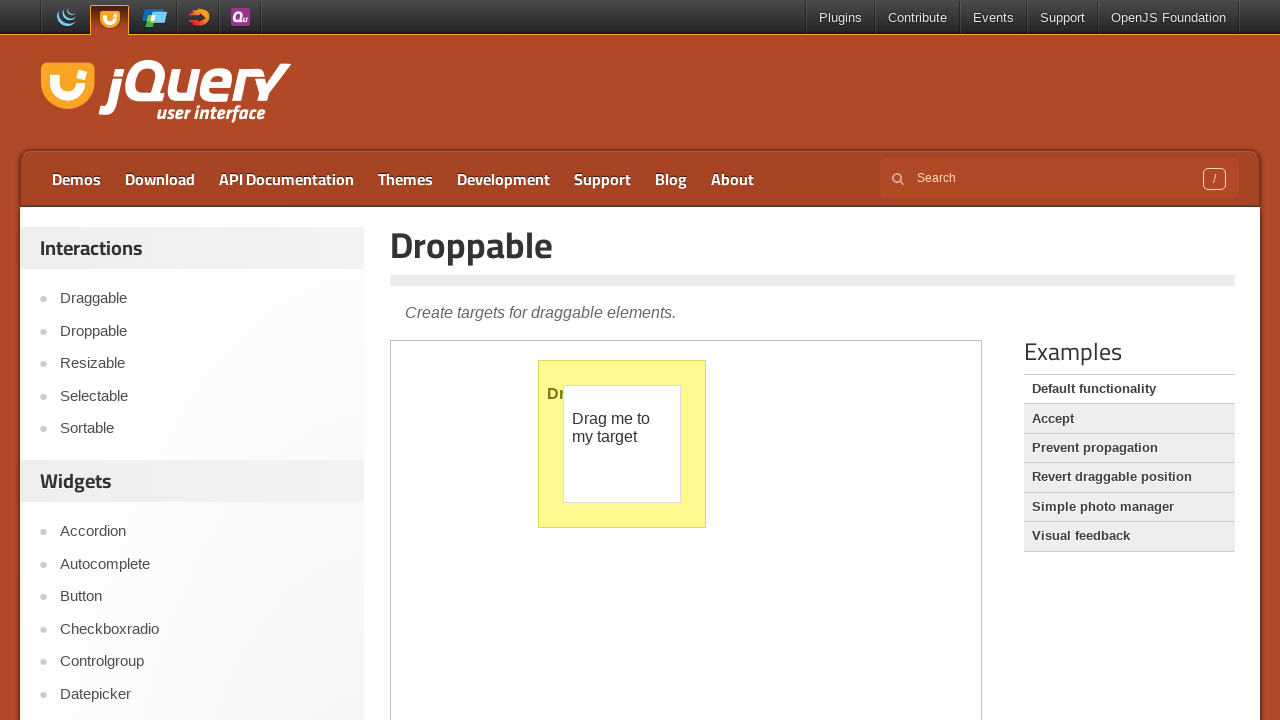

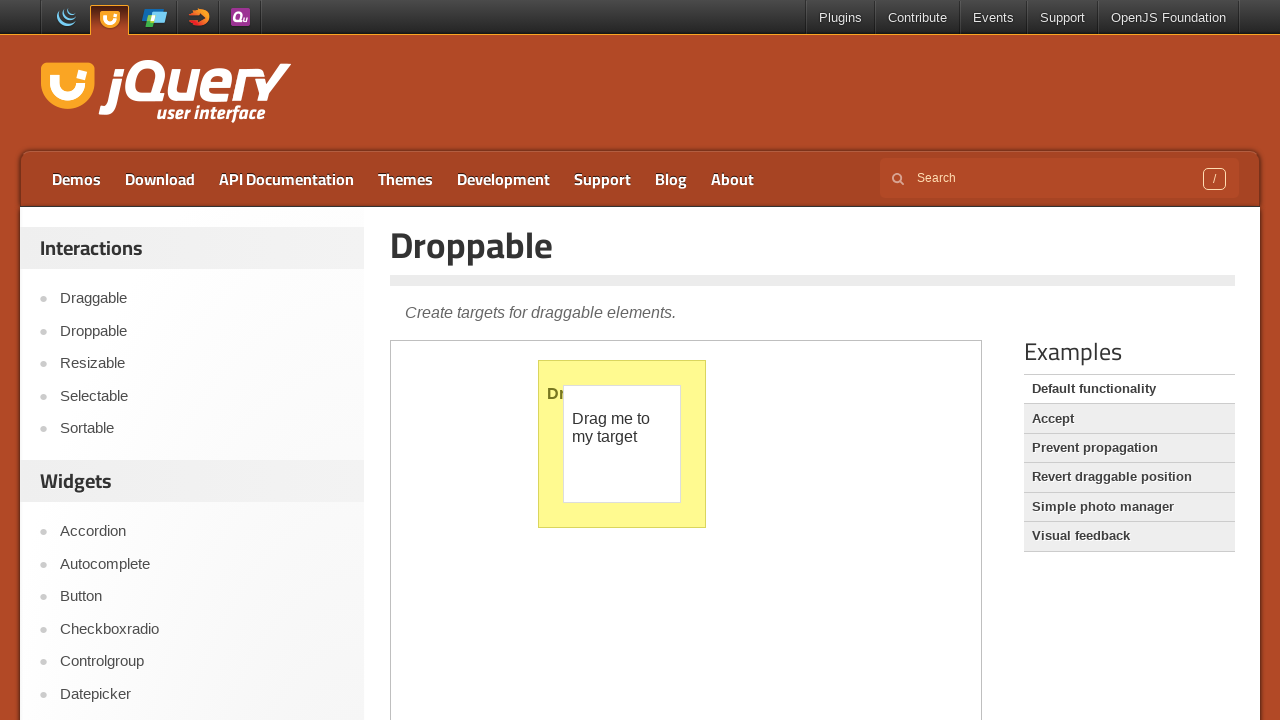